Tests a math quiz form by reading an input value from the page, calculating a mathematical formula (log of absolute value of 12*sin(x)), filling in the answer, checking required checkboxes, and submitting the form.

Starting URL: http://suninjuly.github.io/math.html

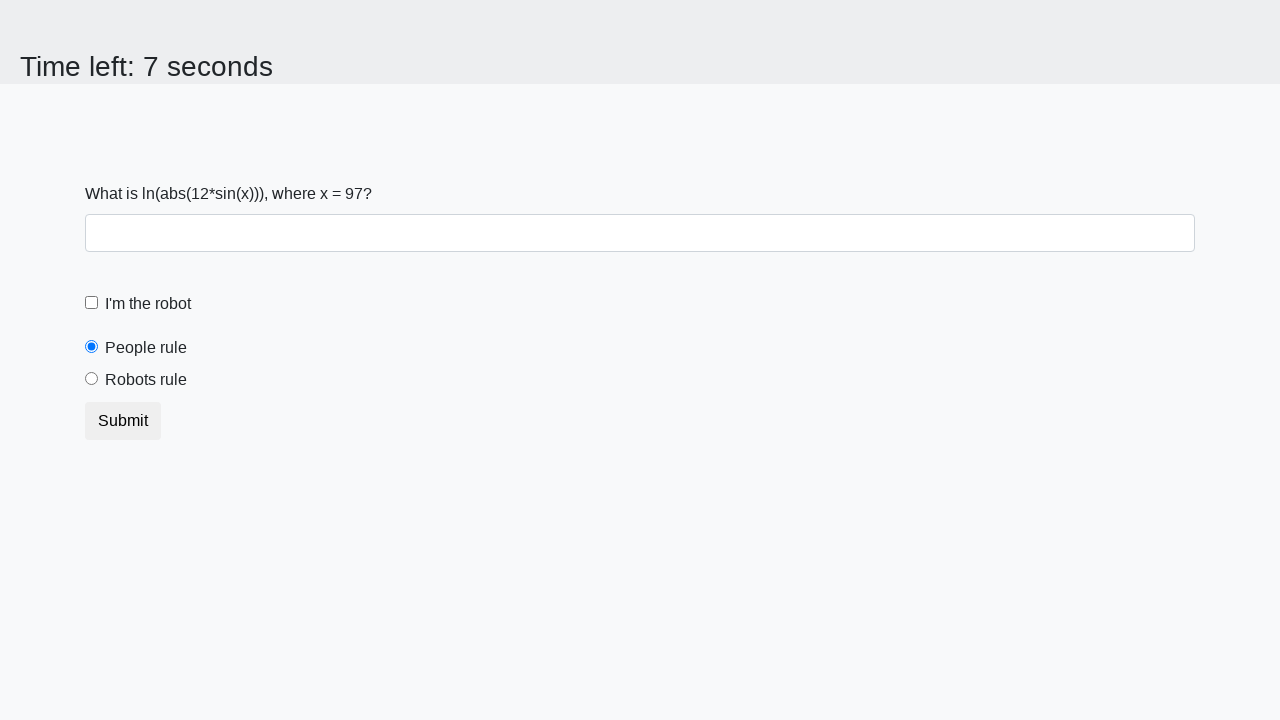

Located and read x value from page
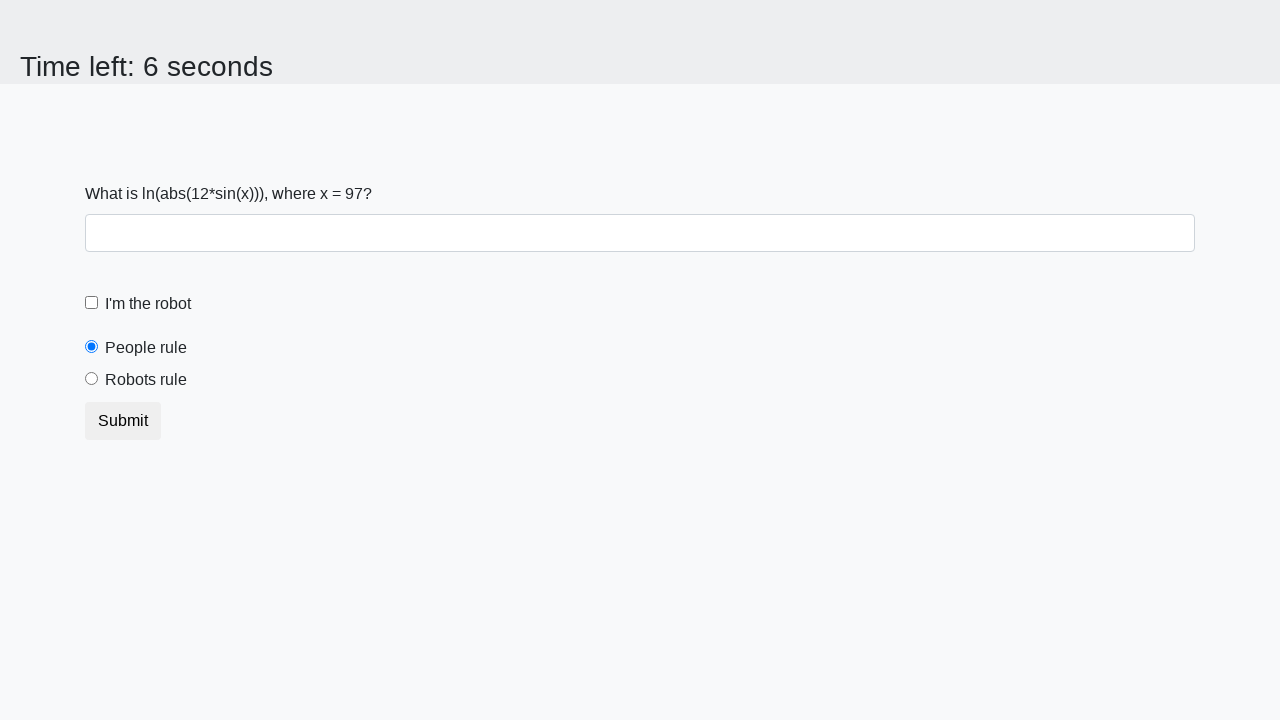

Calculated math formula result: log(abs(12*sin(97))) = 1.5162898246560559
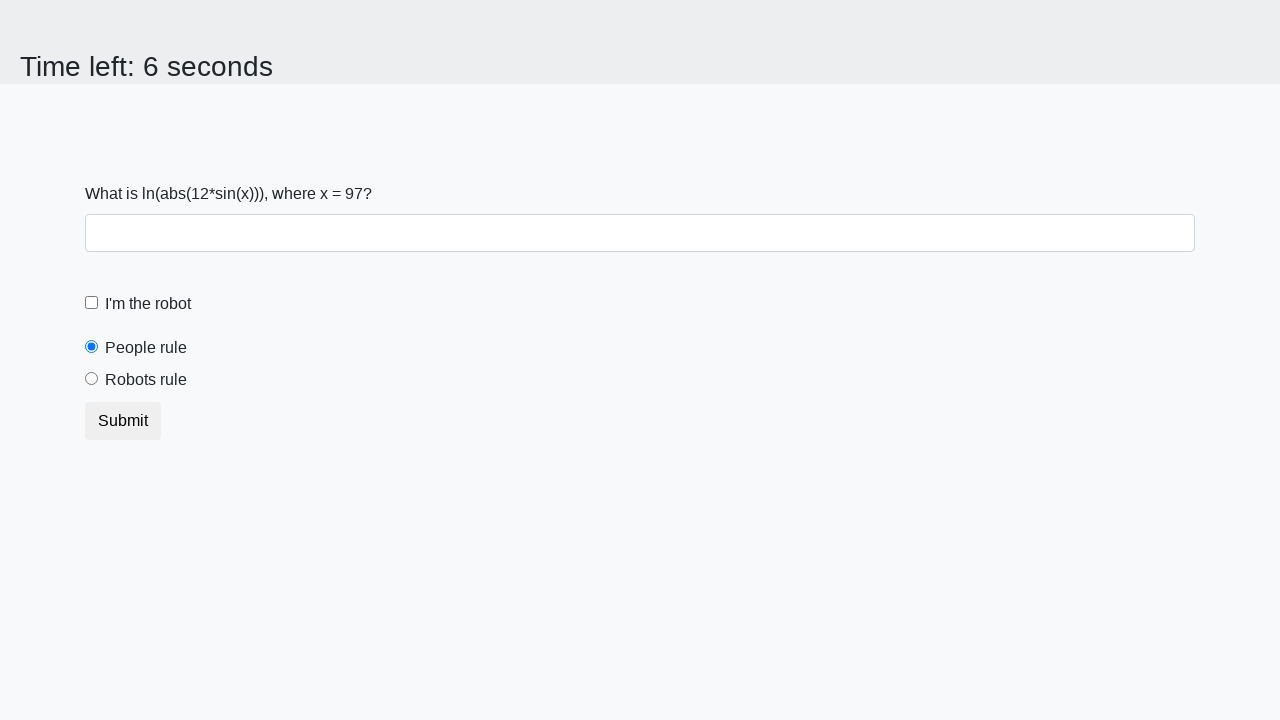

Filled answer field with calculated value: 1.5162898246560559 on #answer
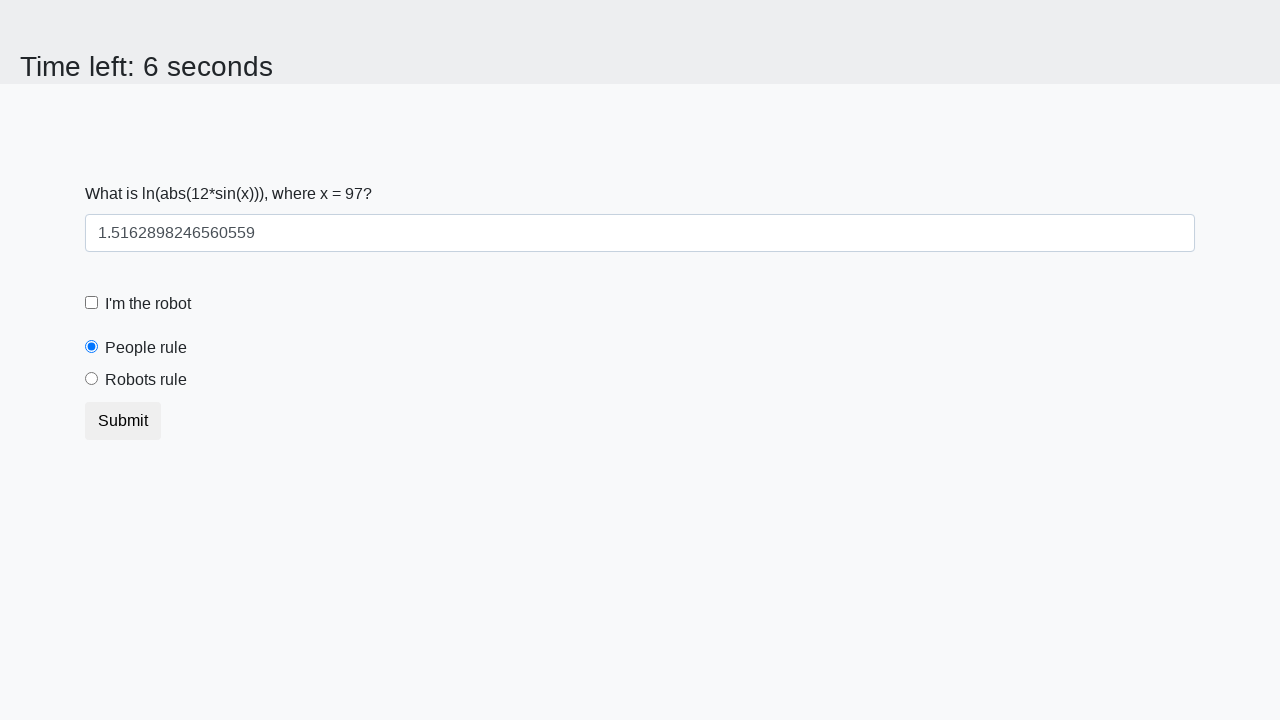

Checked the robot checkbox at (148, 304) on [for='robotCheckbox']
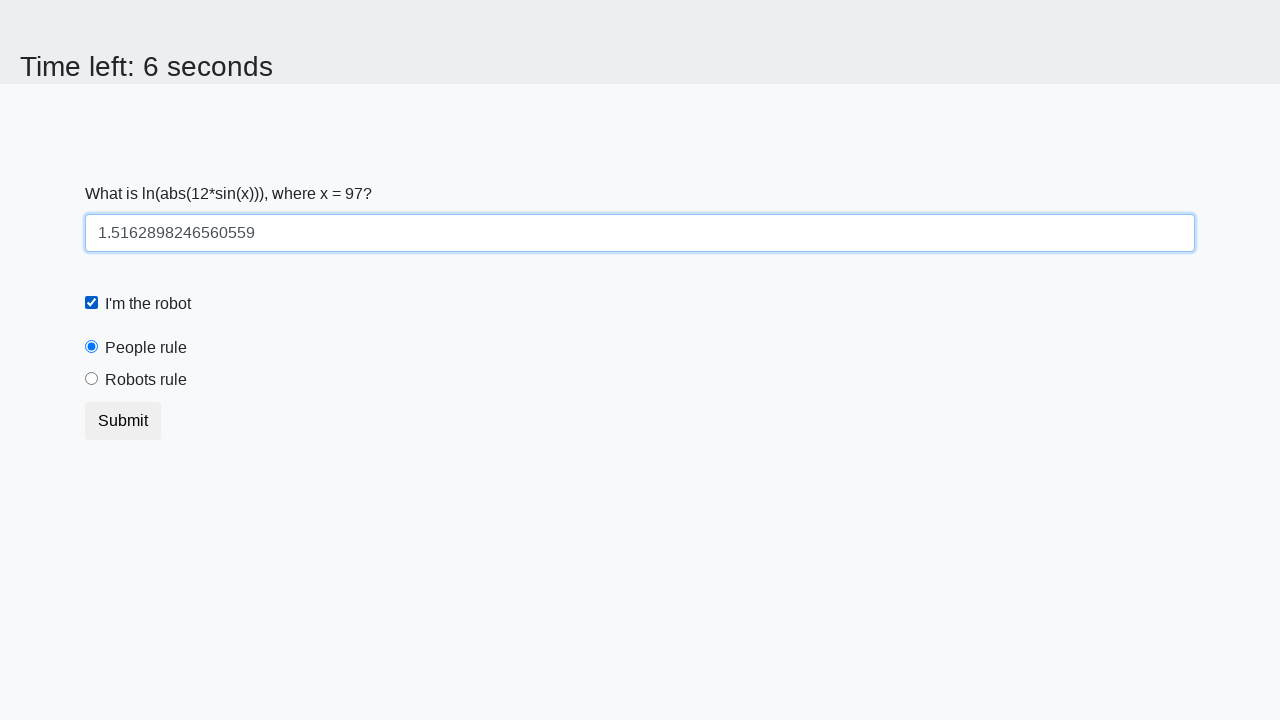

Selected the robots rule radio button at (146, 380) on [for='robotsRule']
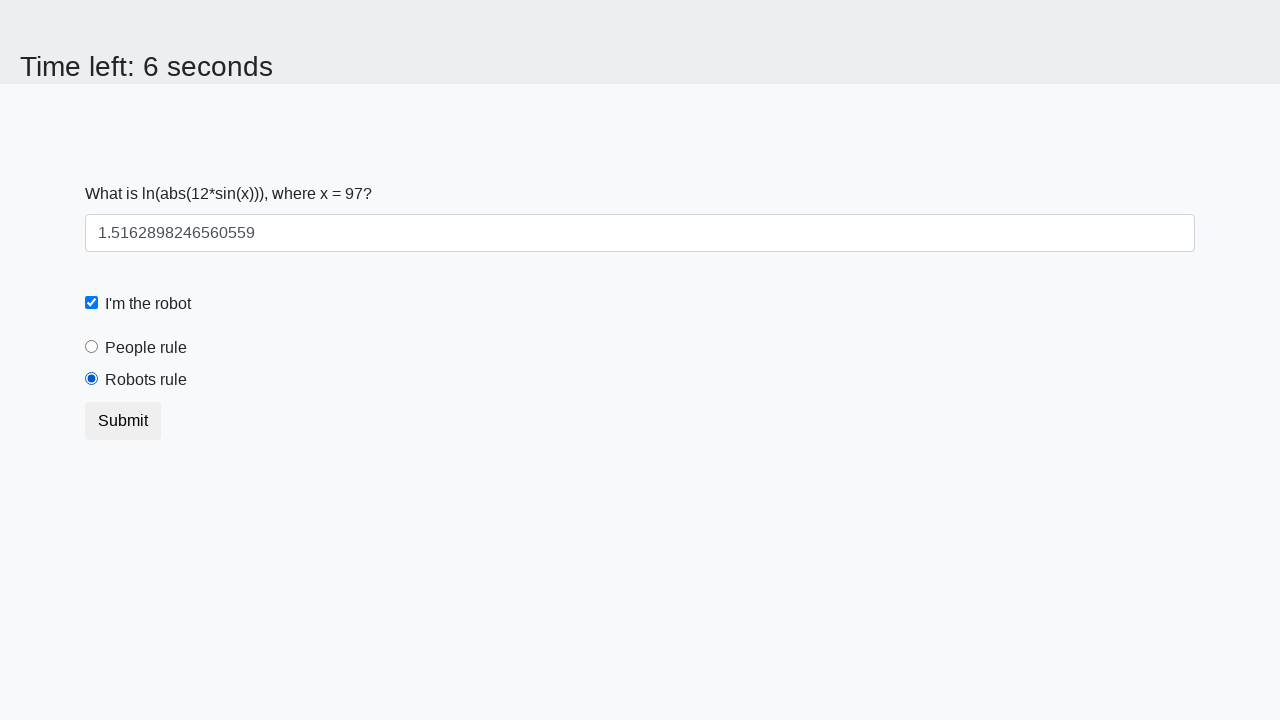

Clicked submit button to submit math quiz form at (123, 421) on body > div > form > button
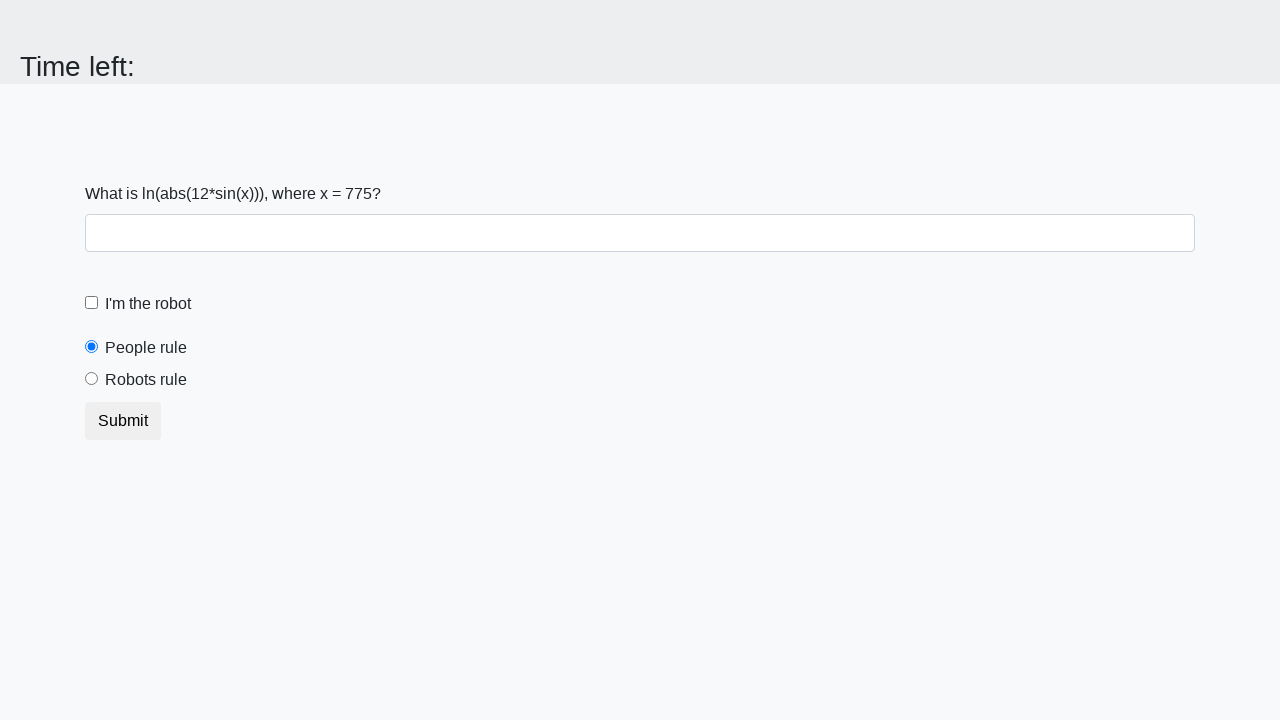

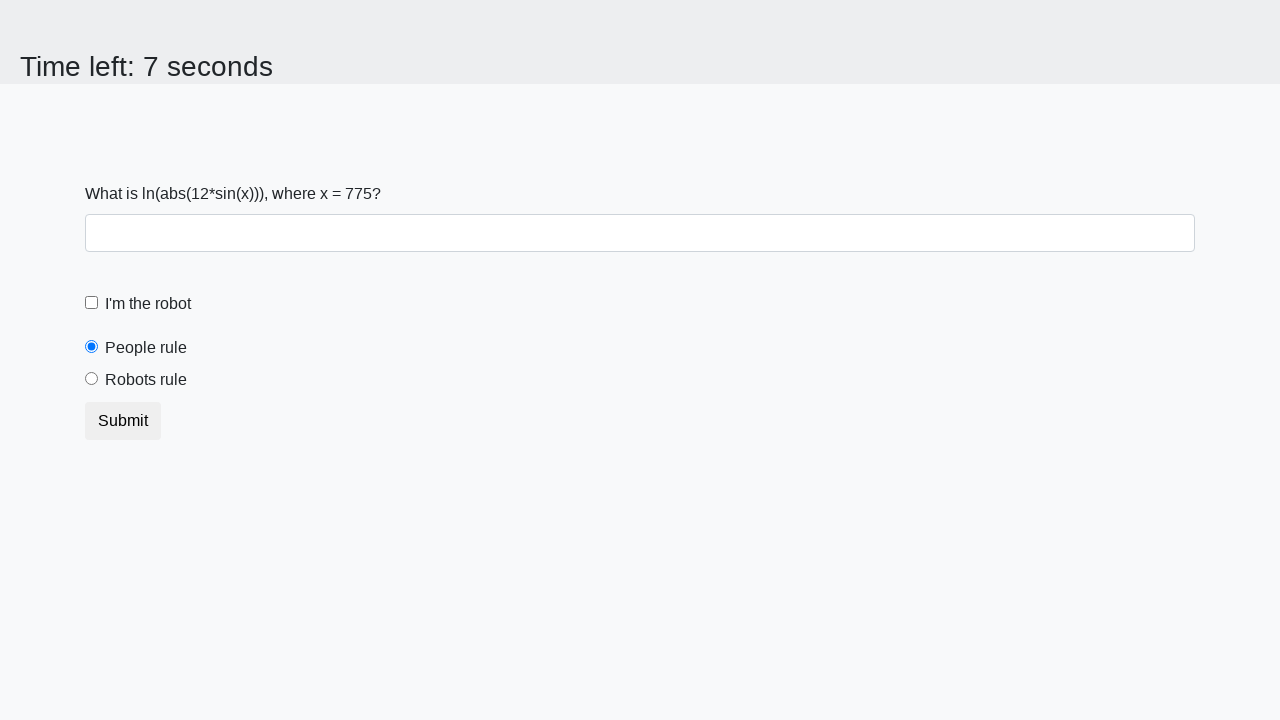